Tests the text box form on DemoQA by navigating to Elements section, filling in name and email fields, and verifying the output displays correctly.

Starting URL: https://demoqa.com

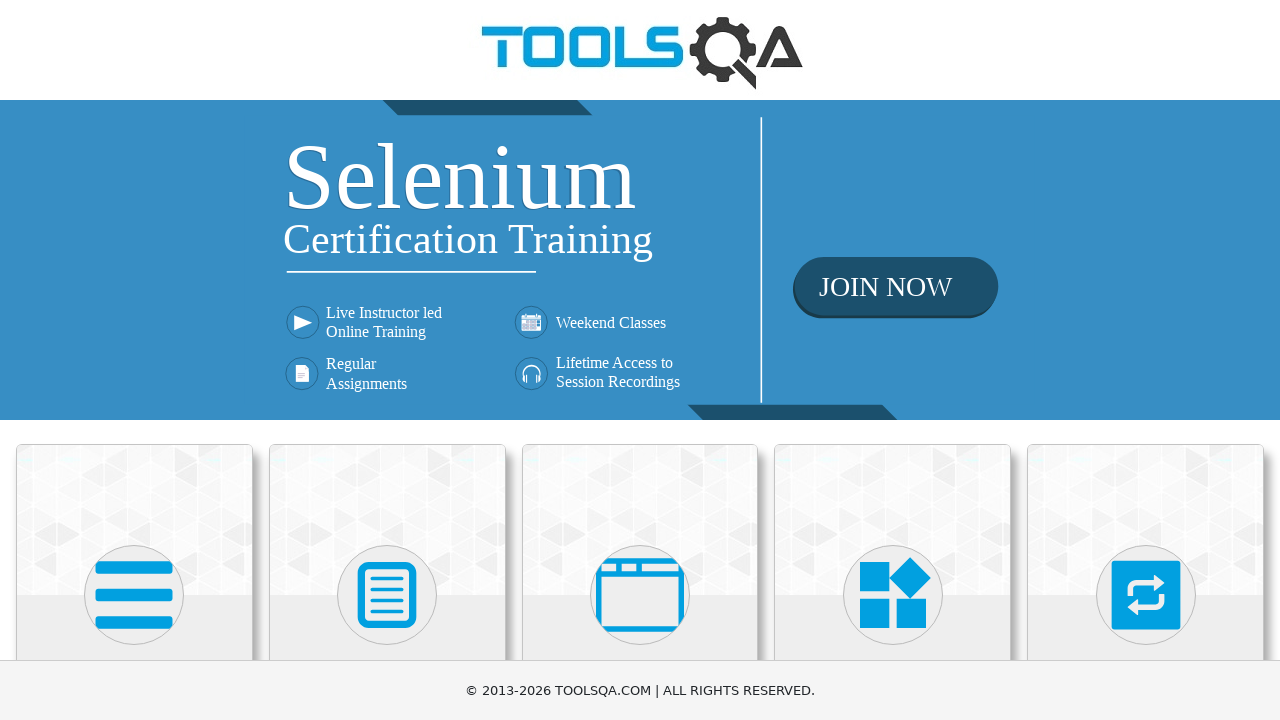

Clicked on Elements card at (134, 520) on xpath=(//div[@class='card-up'])[1]
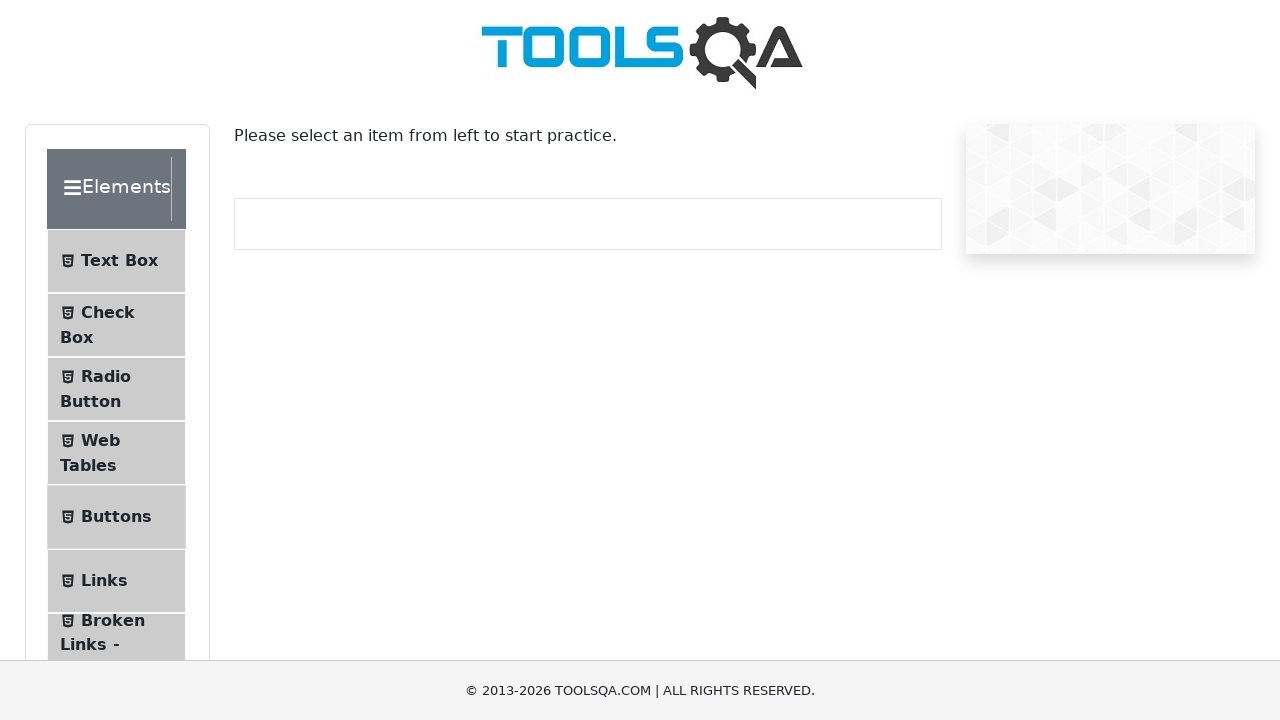

Clicked on Text Box menu item at (119, 261) on xpath=//span[contains(text(), 'Text Box')]
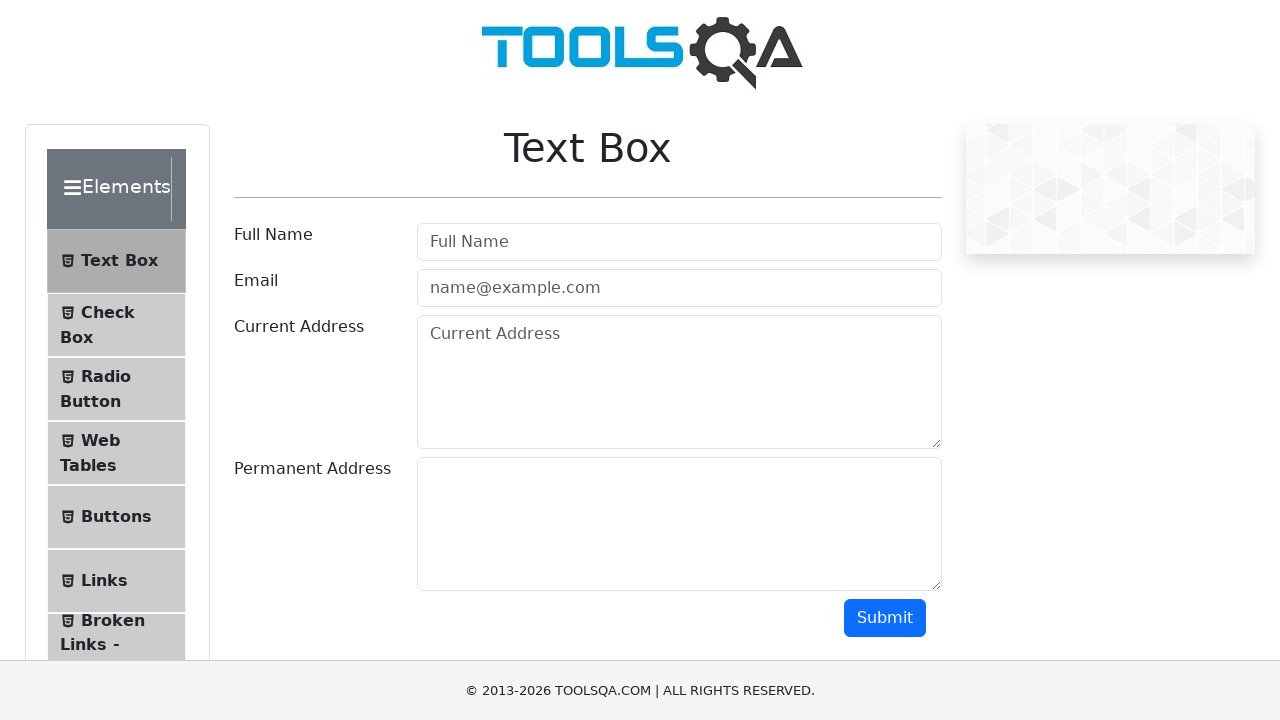

Filled in name field with 'Jane Dou' on #userName
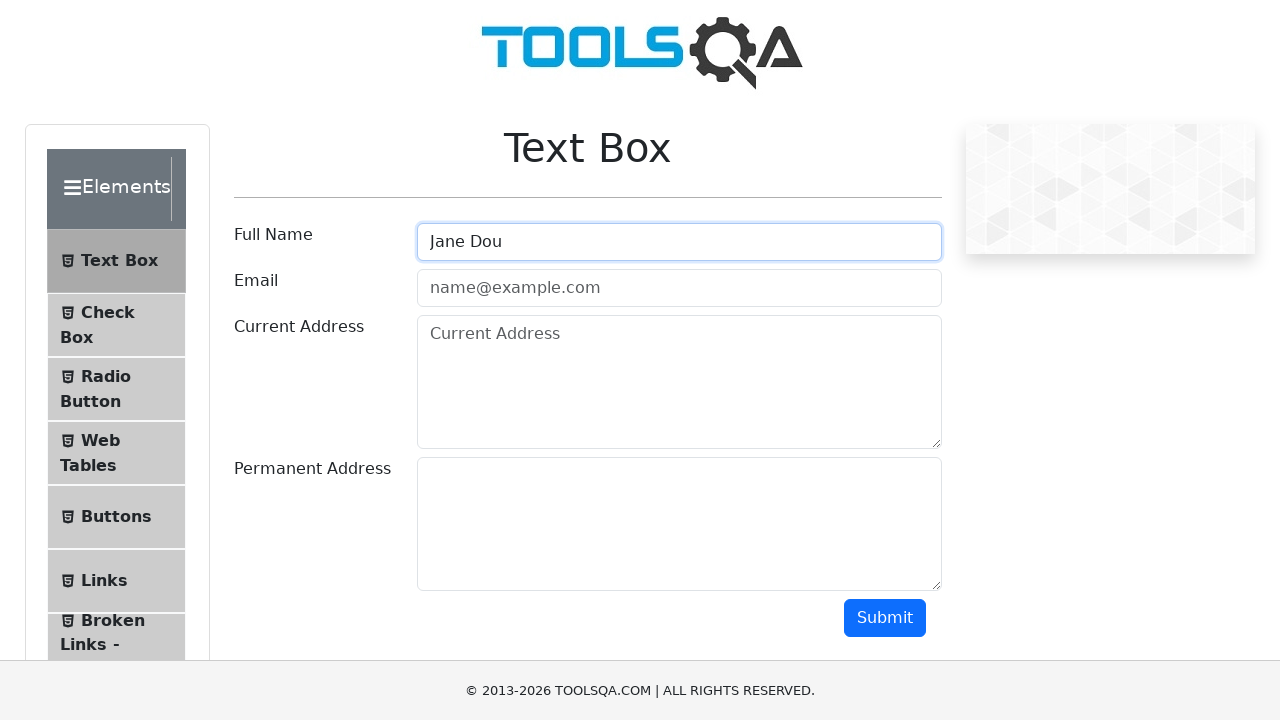

Filled in email field with 'example@example.com' on #userEmail
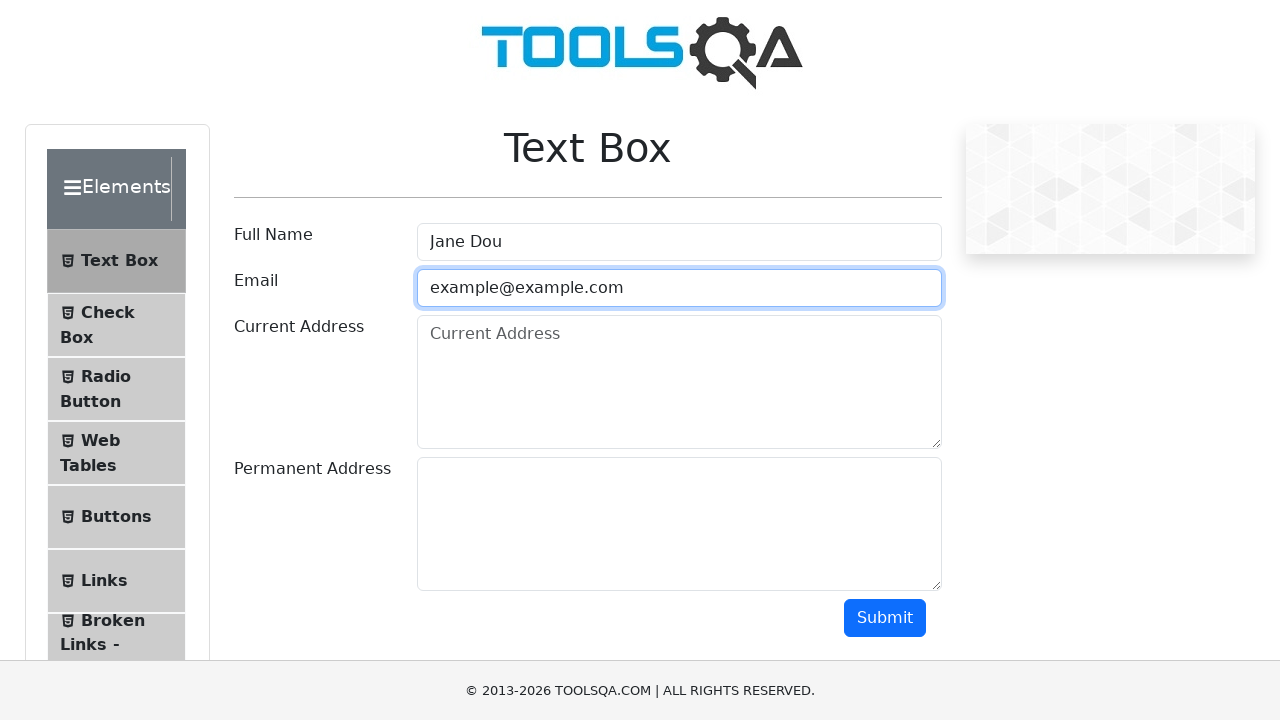

Clicked submit button at (885, 618) on #submit
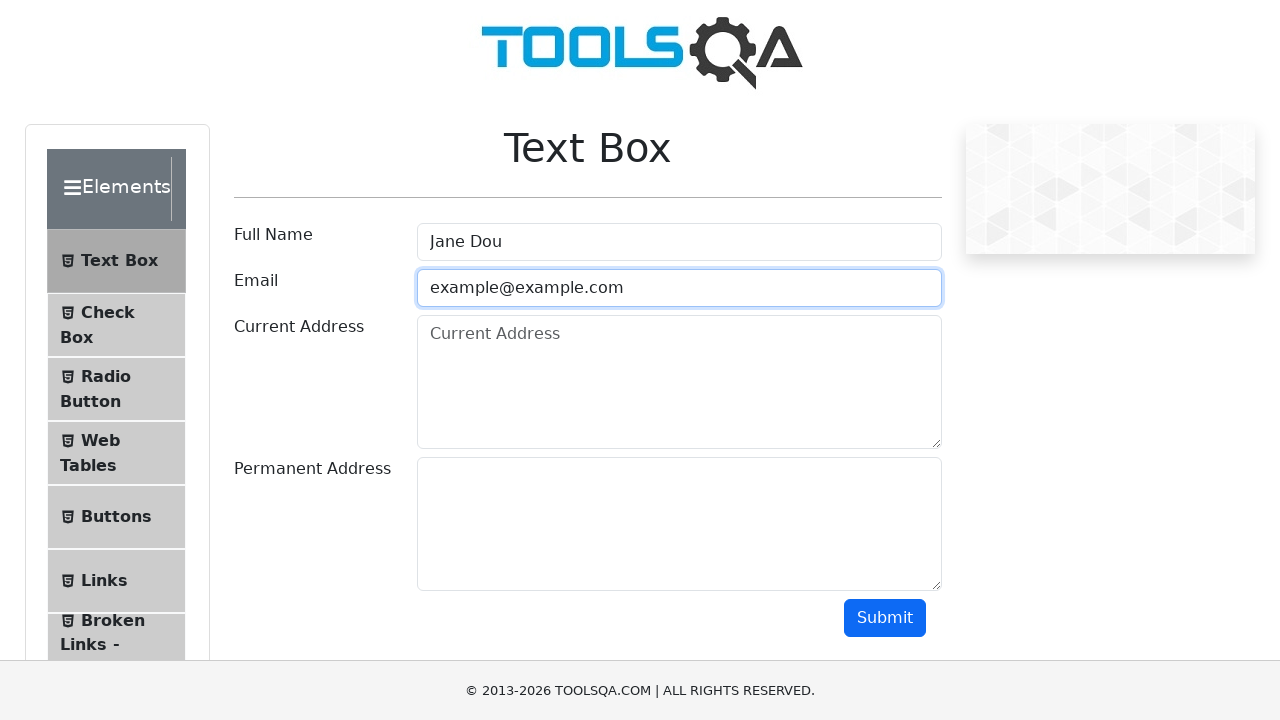

Output section with name field appeared
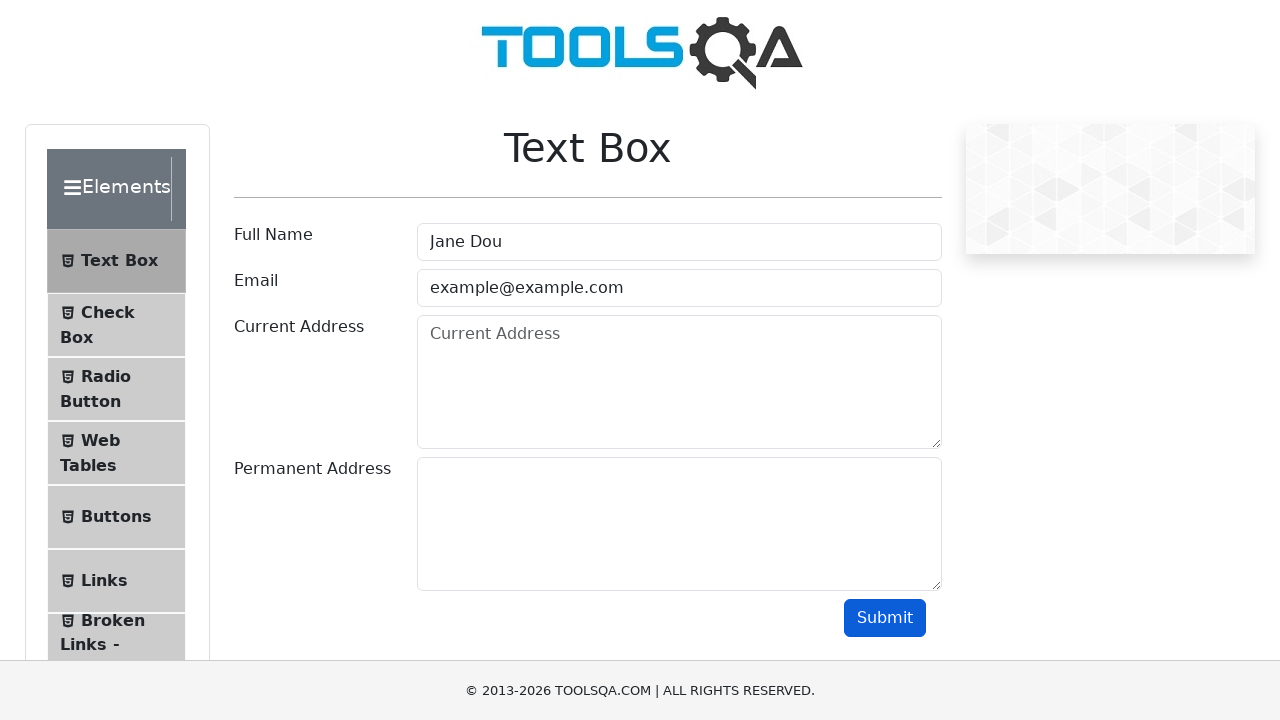

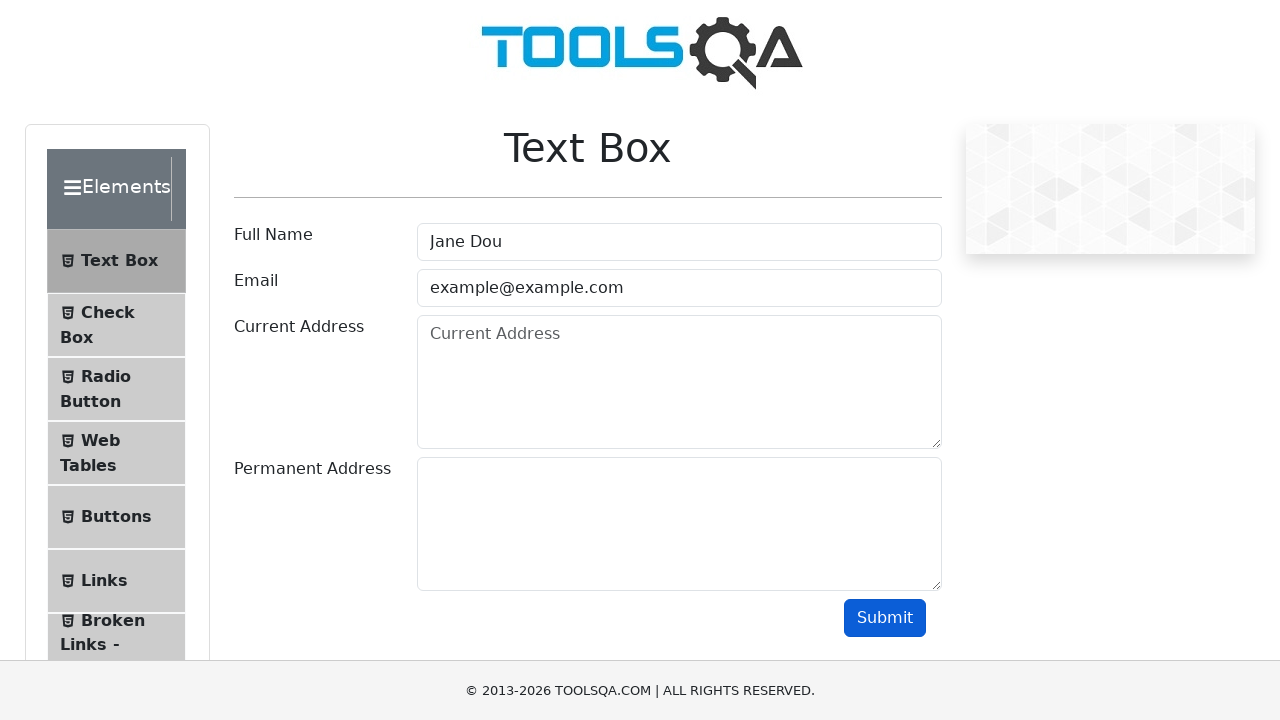